Tests JavaScript alert dialog interactions including accepting, dismissing, and entering text into prompt dialogs

Starting URL: https://syntaxprojects.com/javascript-alert-box-demo.php

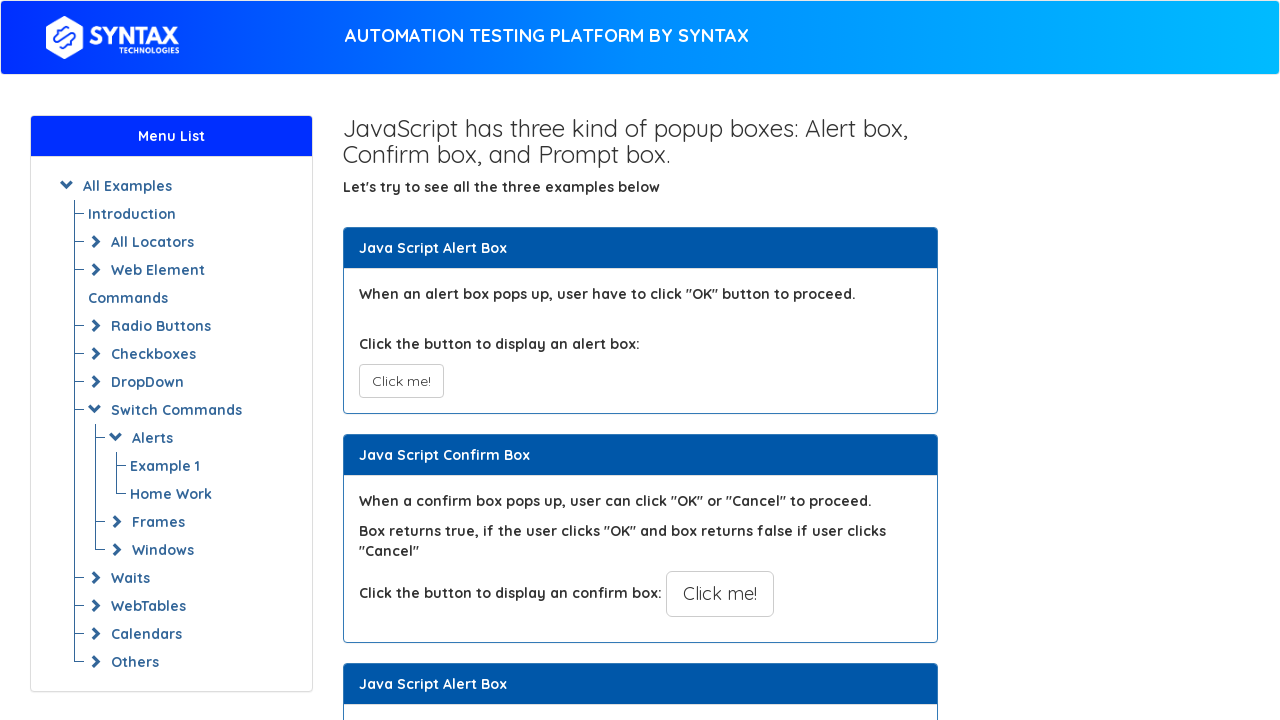

Clicked first alert button at (401, 381) on xpath=//button[text()='Click me!']
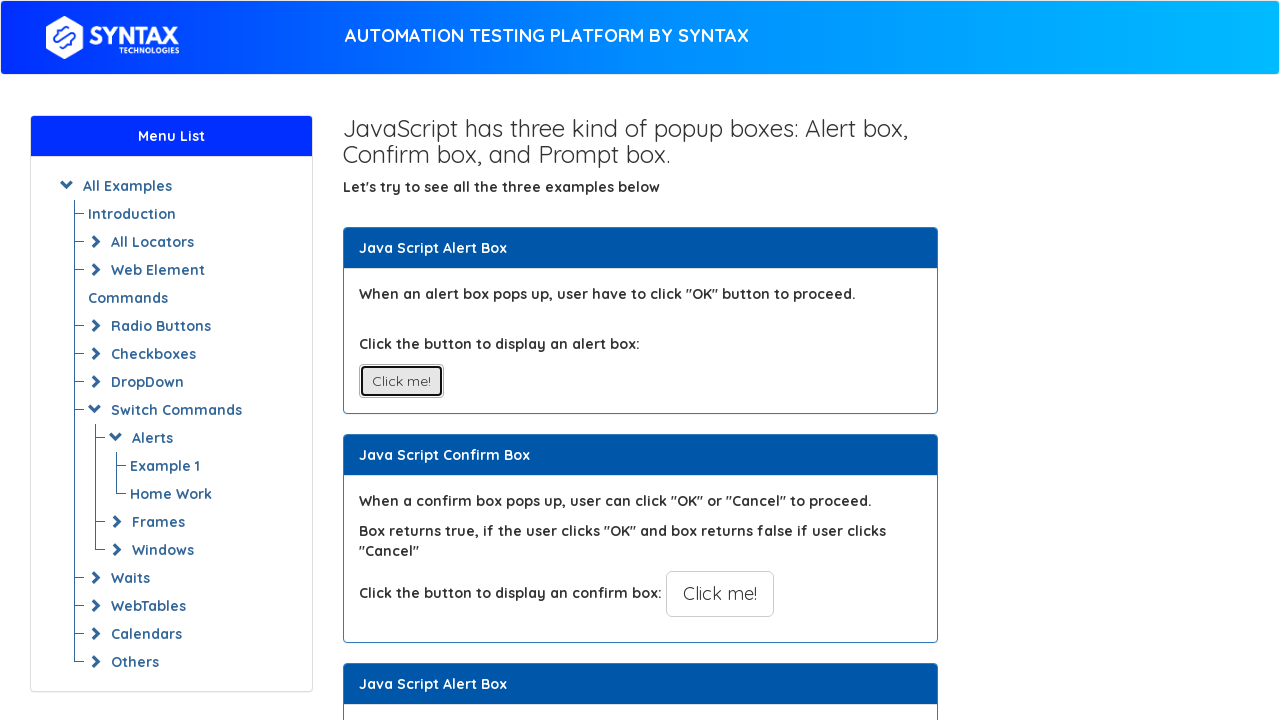

Set up dialog handler to accept alerts
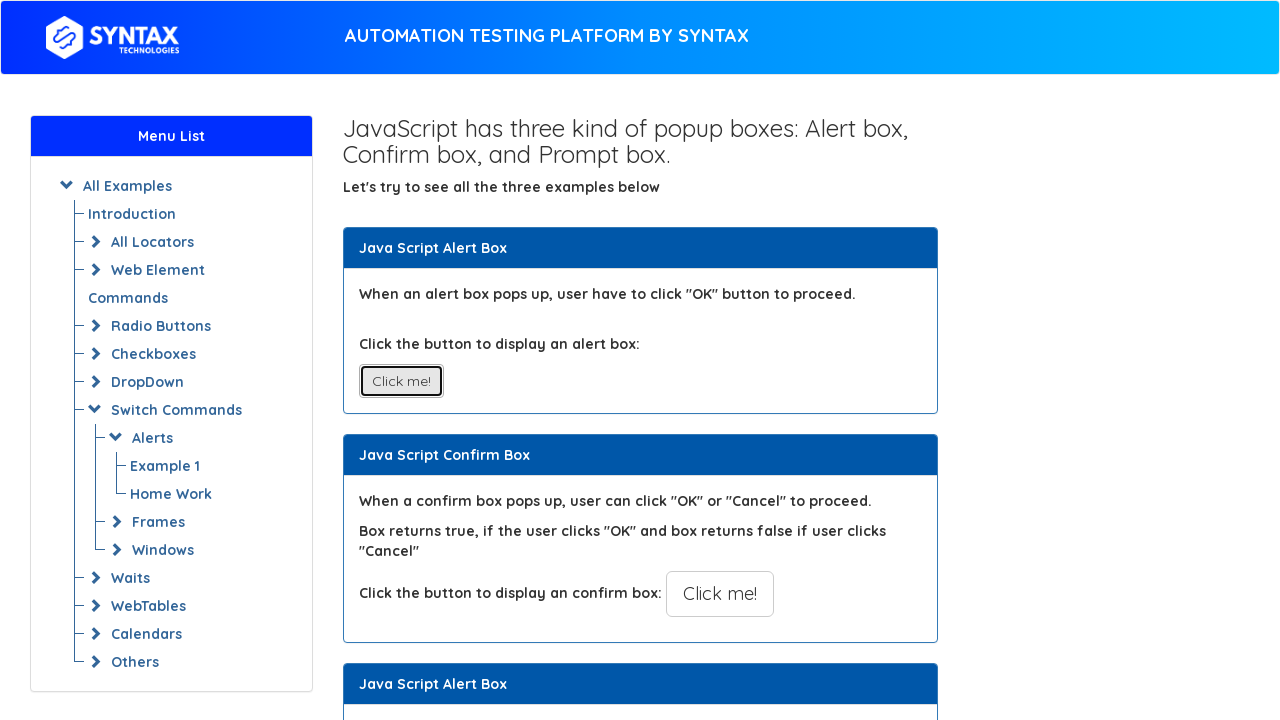

Located second alert button (confirm dialog)
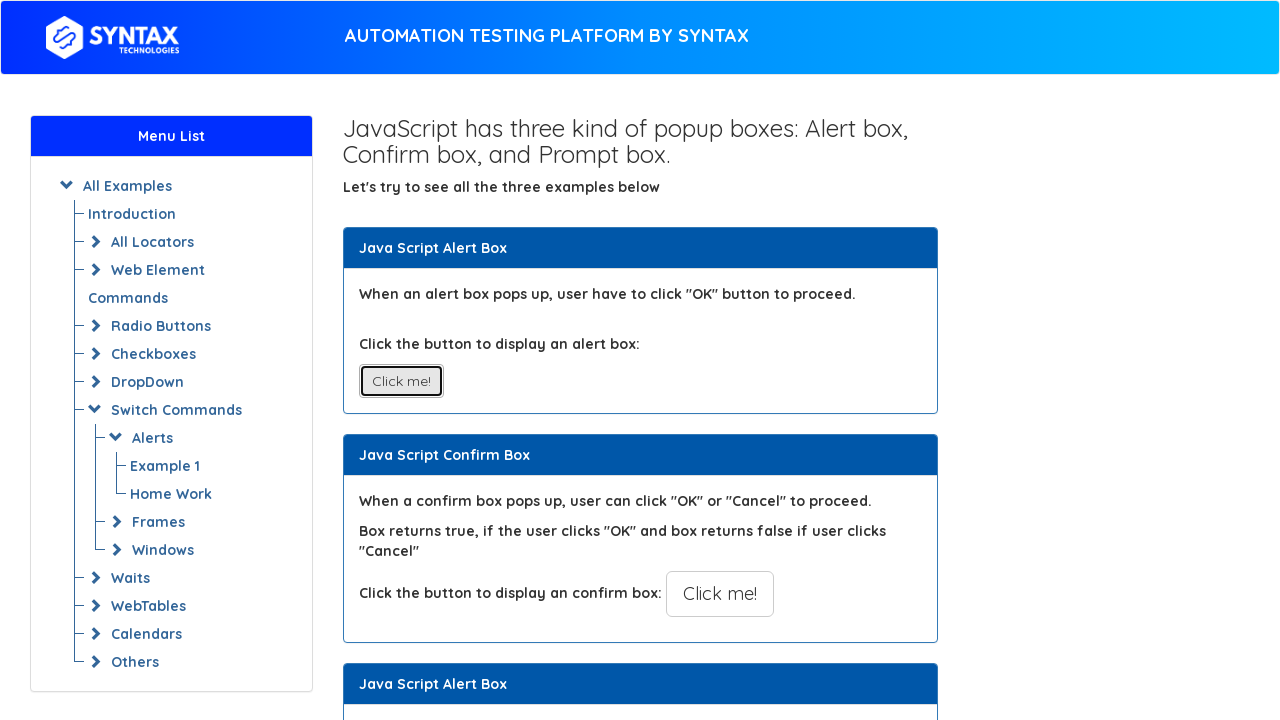

Scrolled second button into view
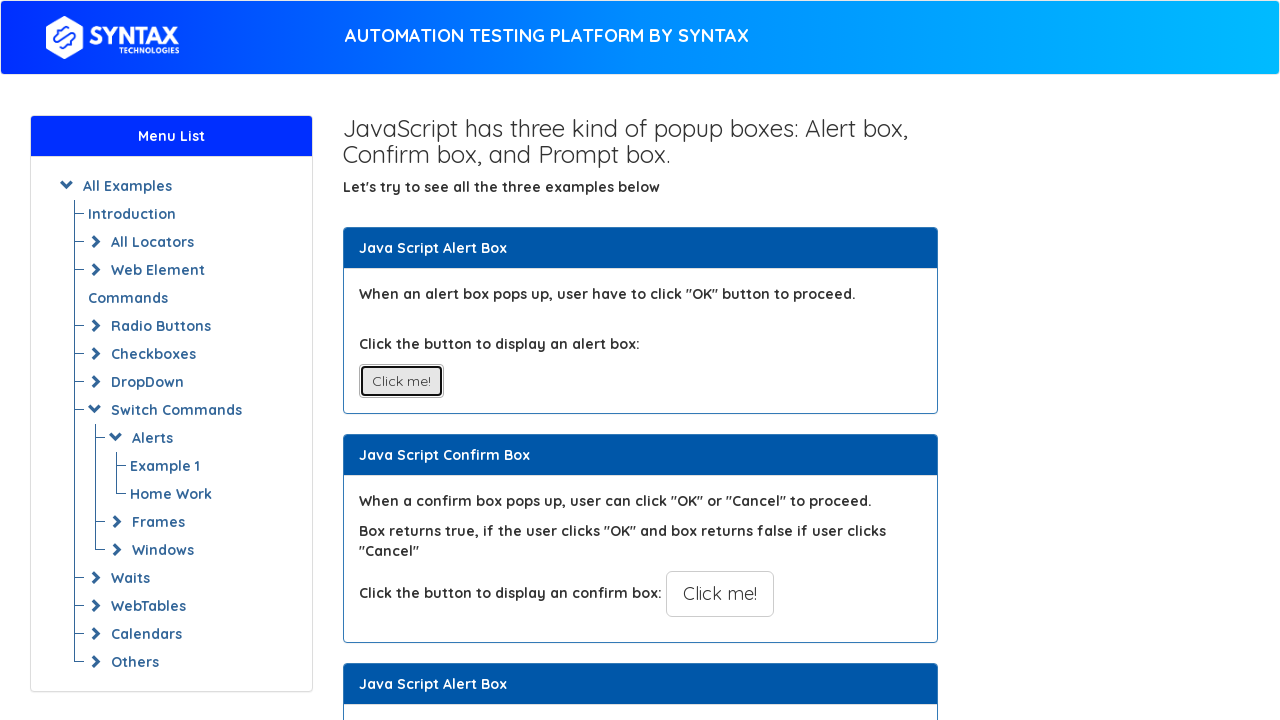

Clicked second alert button to trigger confirm dialog at (720, 594) on xpath=(//button[text()='Click me!'])[2]
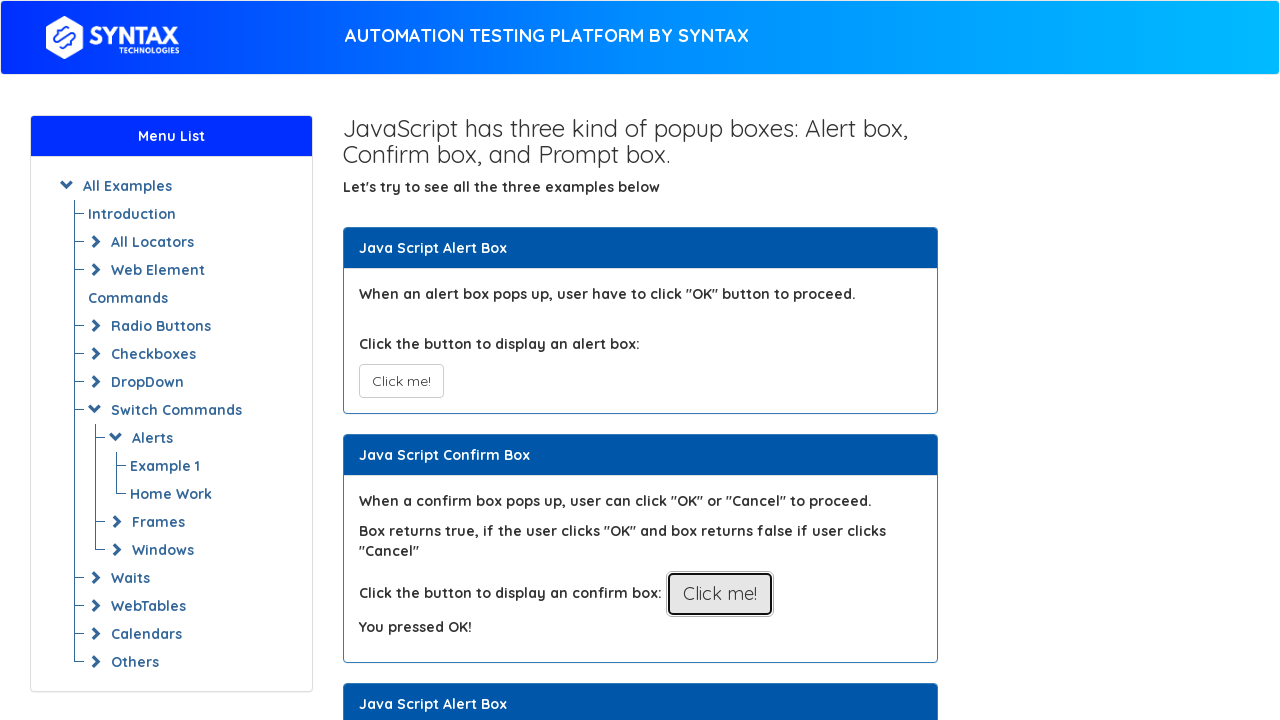

Set up dialog handler to dismiss next confirm dialog
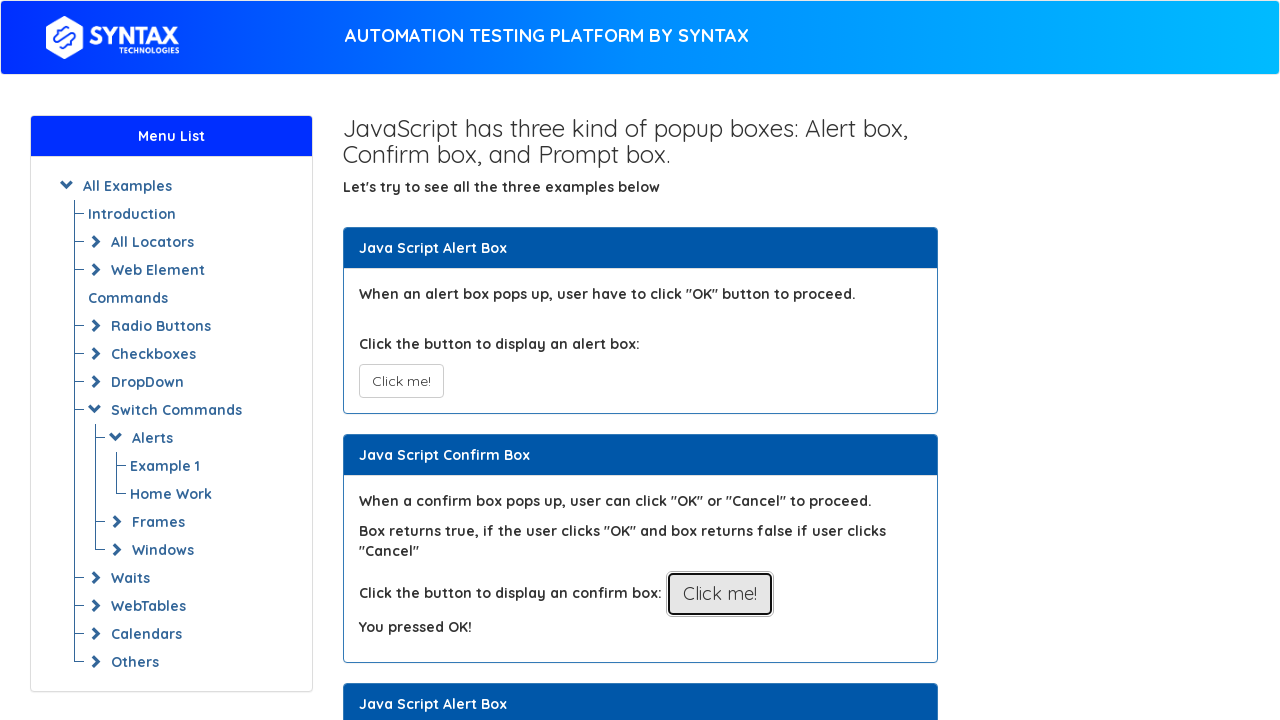

Clicked second button again to trigger confirm dialog for dismissal at (720, 594) on xpath=(//button[text()='Click me!'])[2]
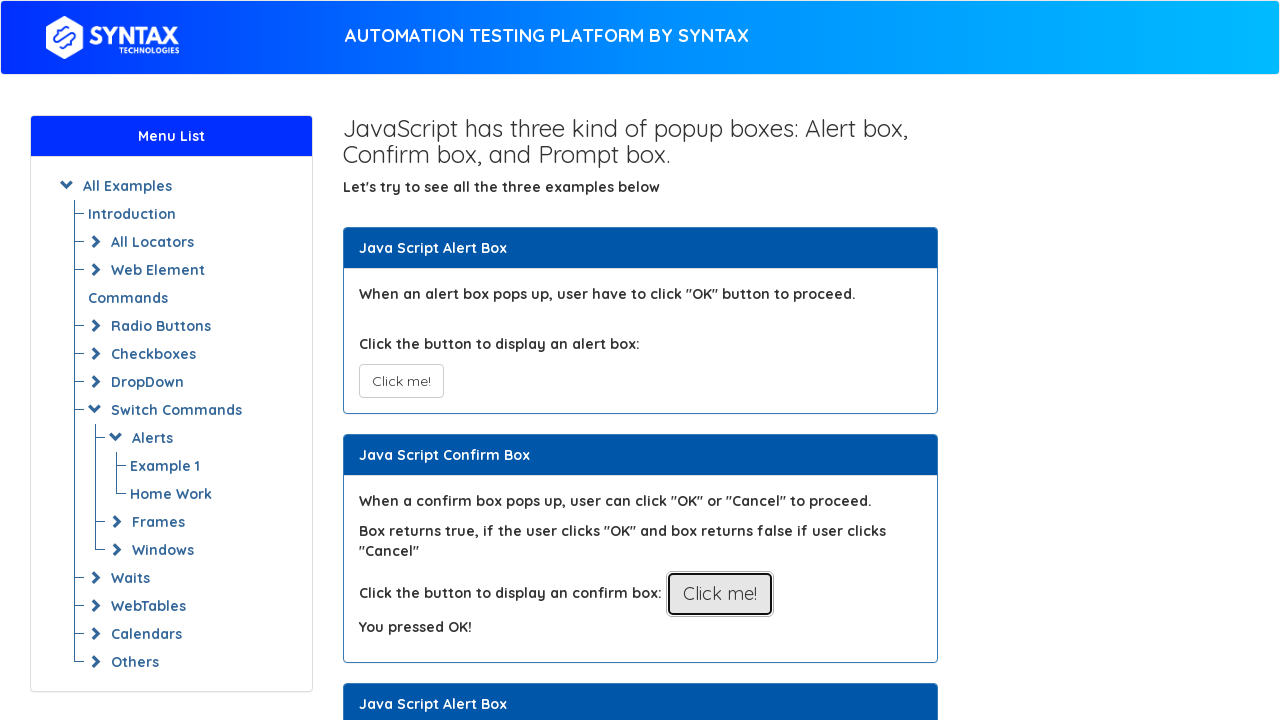

Set up dialog handler to accept next confirm dialog
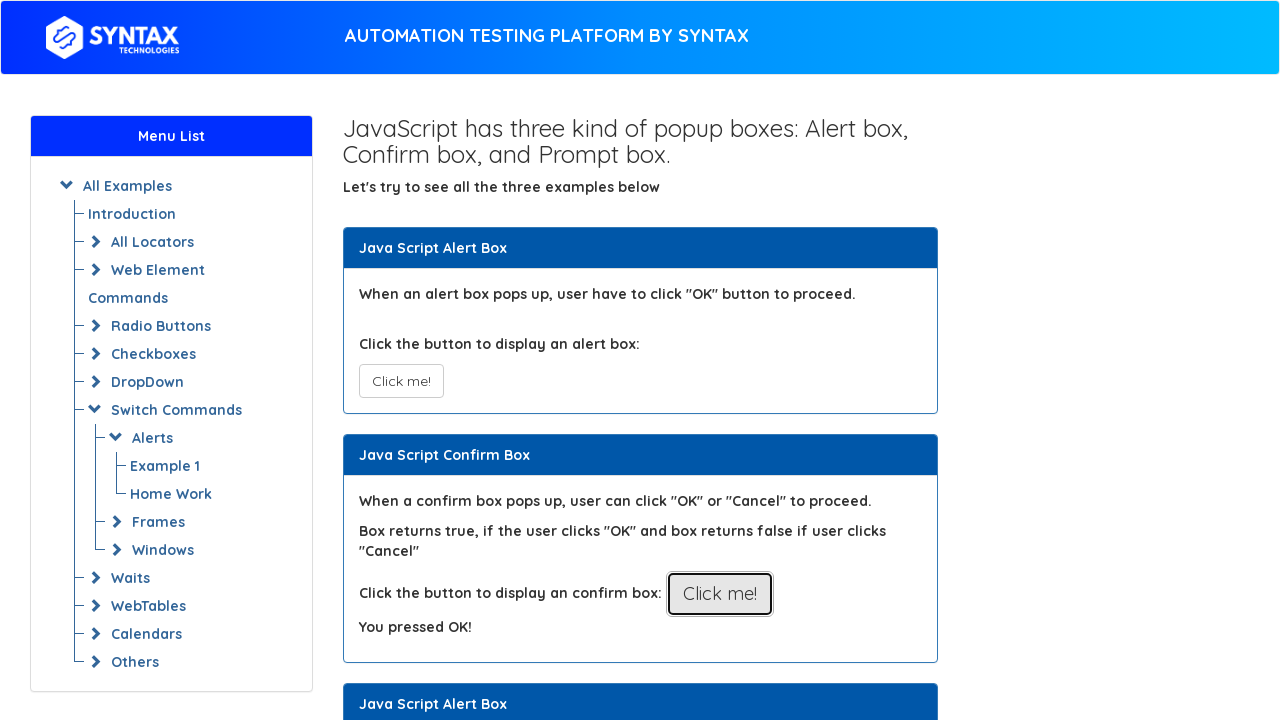

Clicked prompt box button at (714, 360) on xpath=//button[text()='Click for Prompt Box']
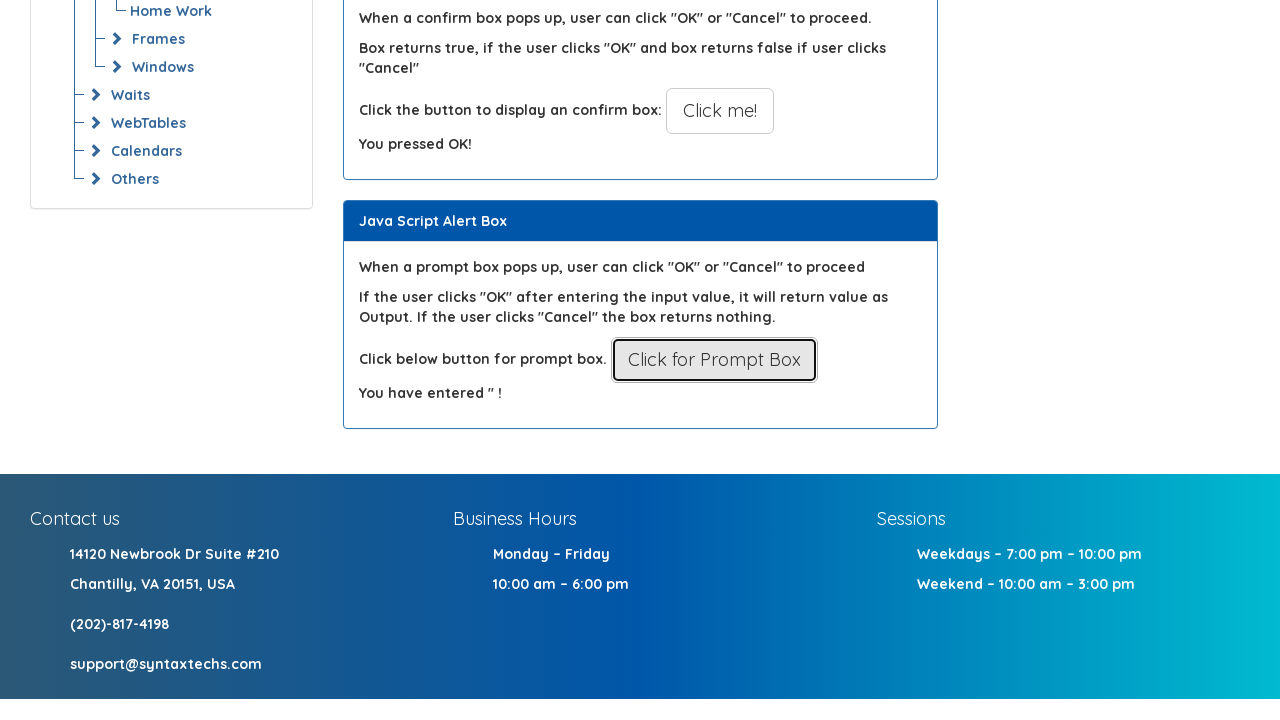

Set up dialog handler to enter text 'I was here' into prompt and accept
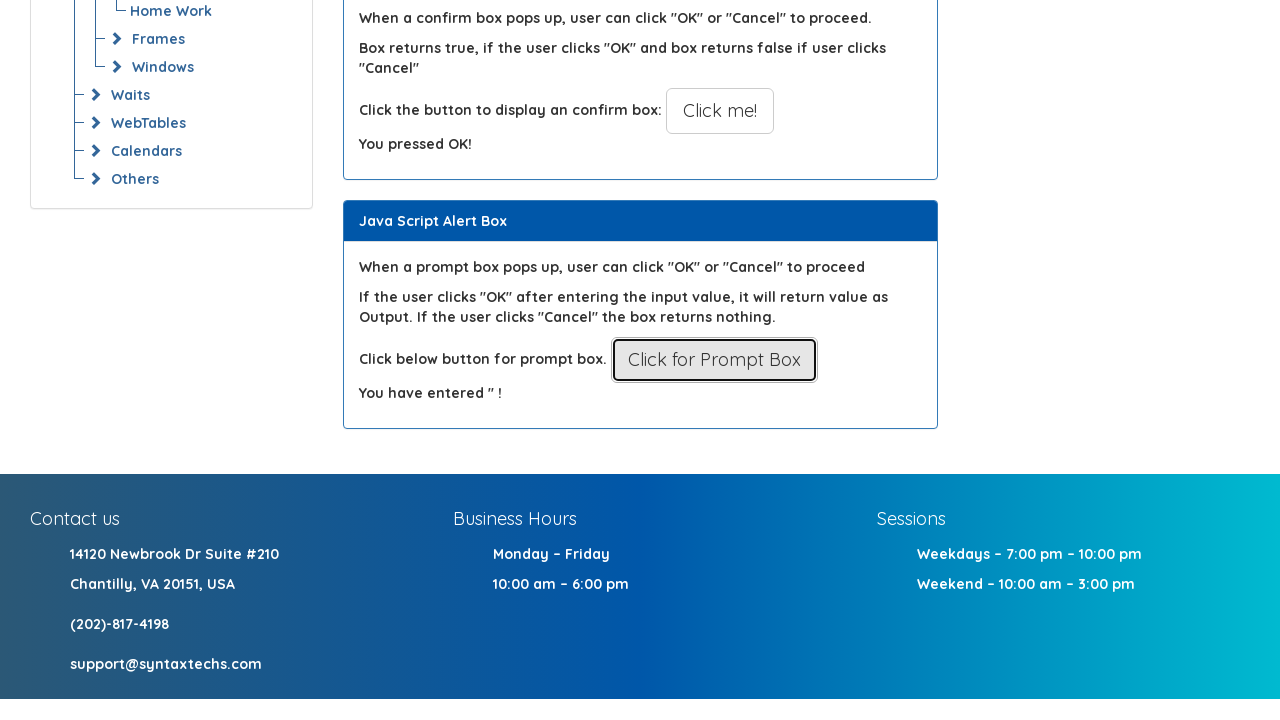

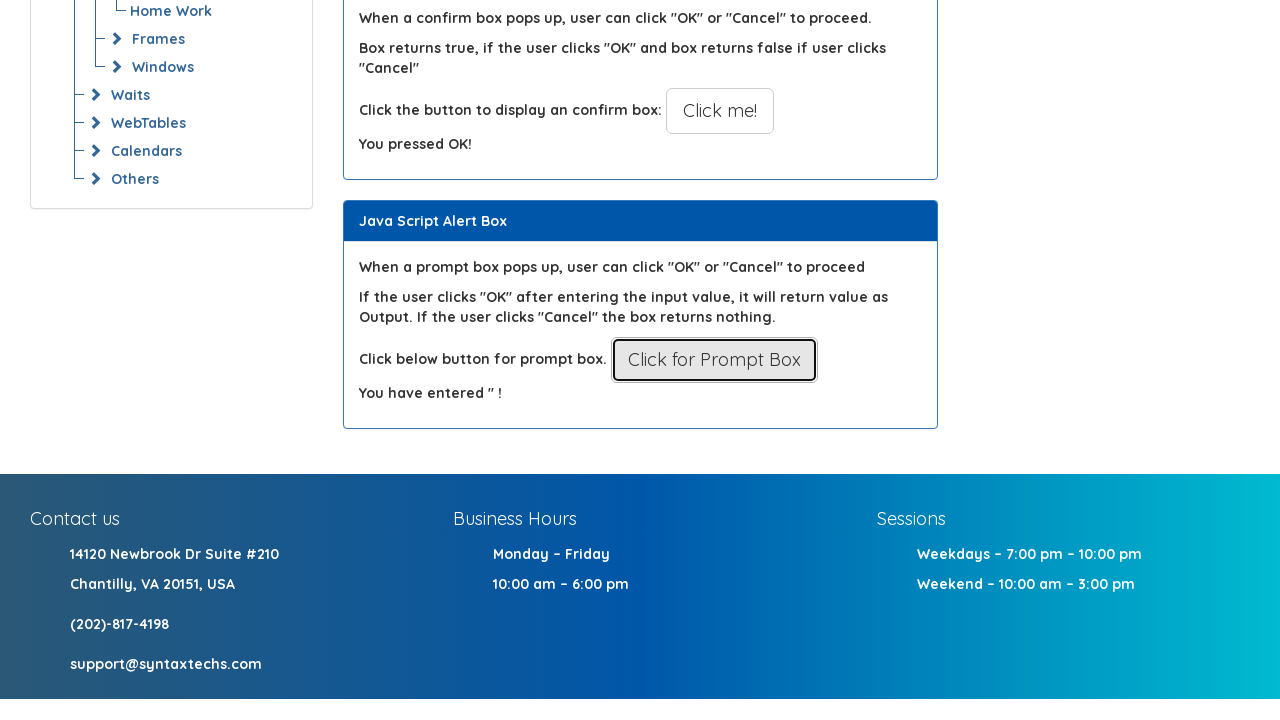